Tests iframe switching by locating an iframe, switching context to it, and filling a text input inside the frame

Starting URL: https://jqueryui.com/autocomplete

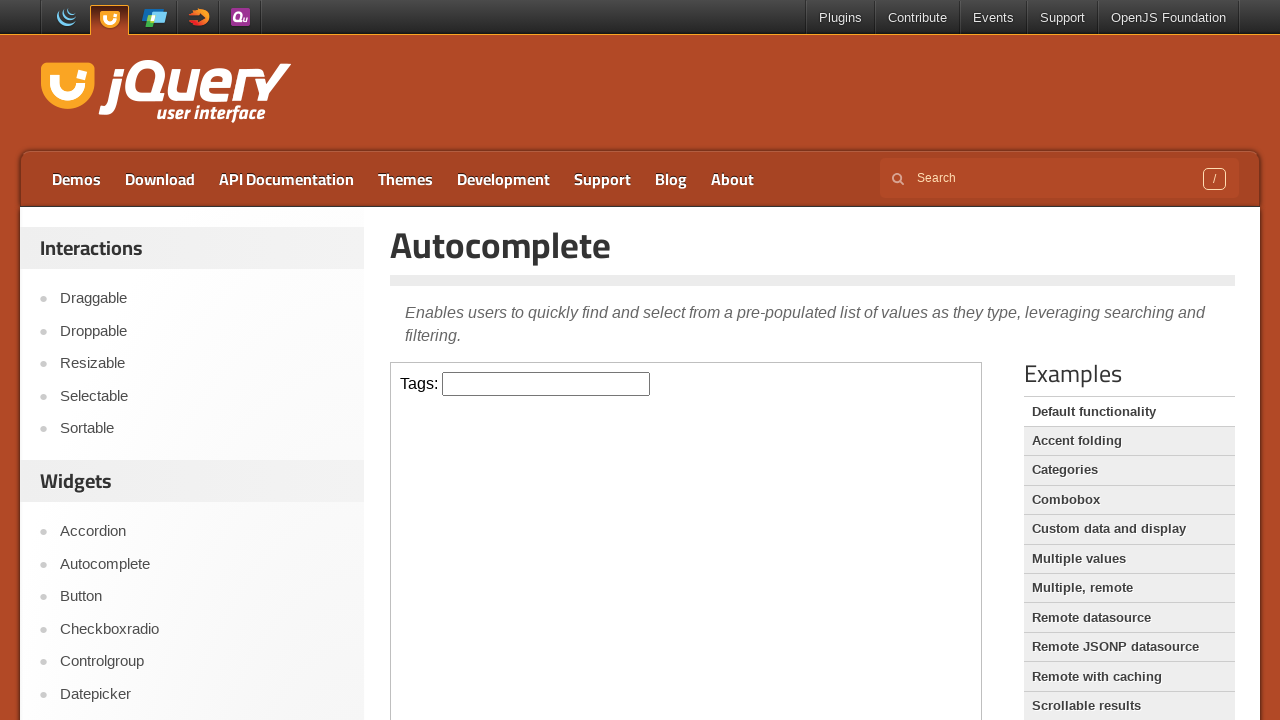

Located iframe element by XPath
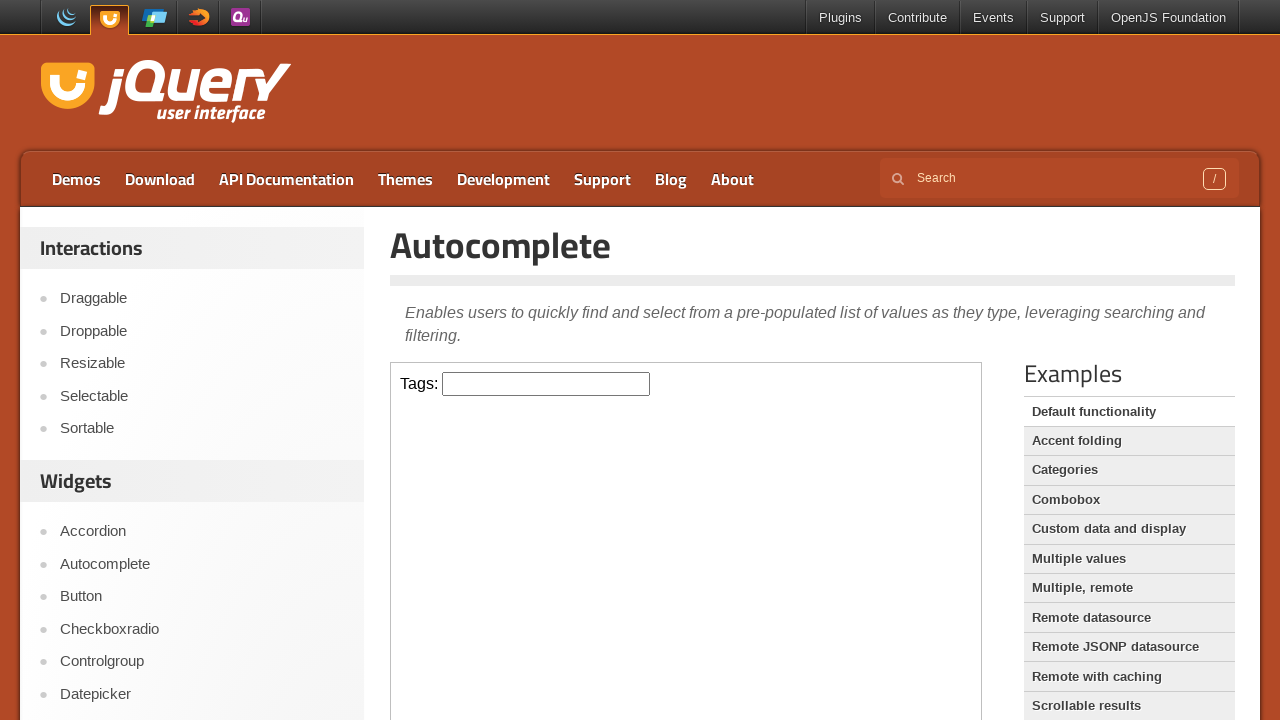

Switched context to iframe with selector '#content iframe'
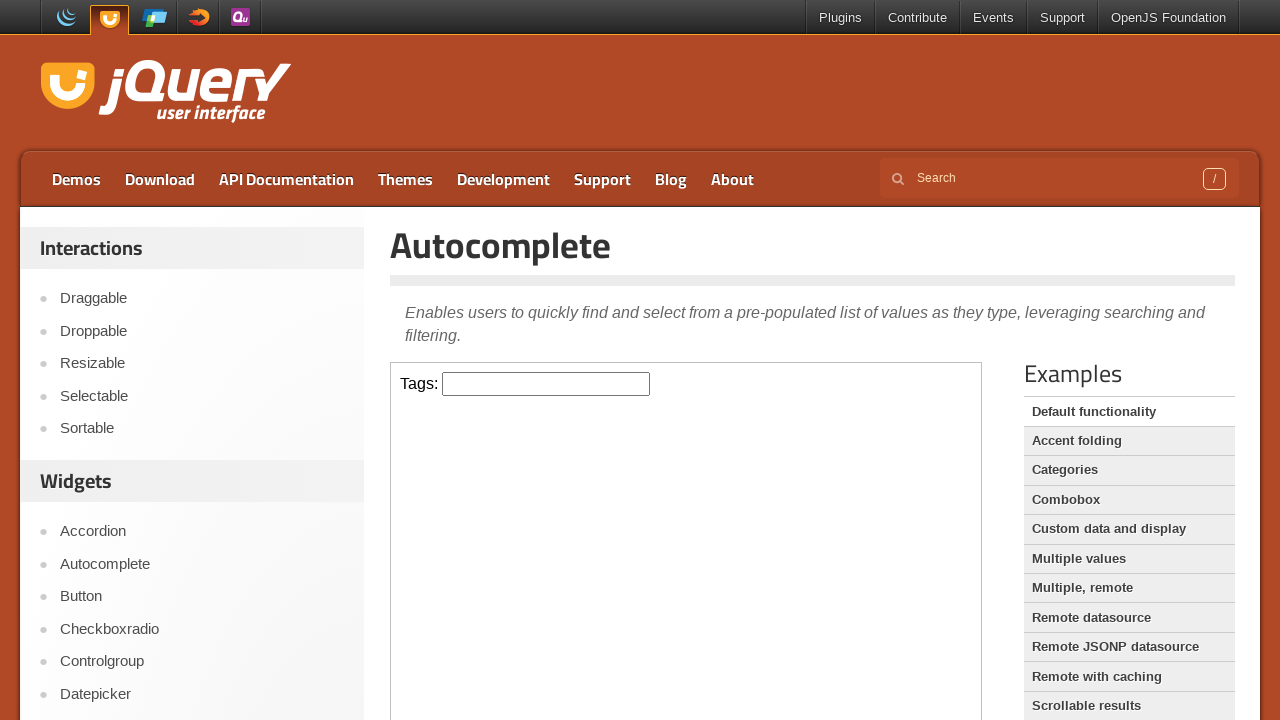

Filled tags input field inside iframe with 'test' on #content iframe >> internal:control=enter-frame >> #tags
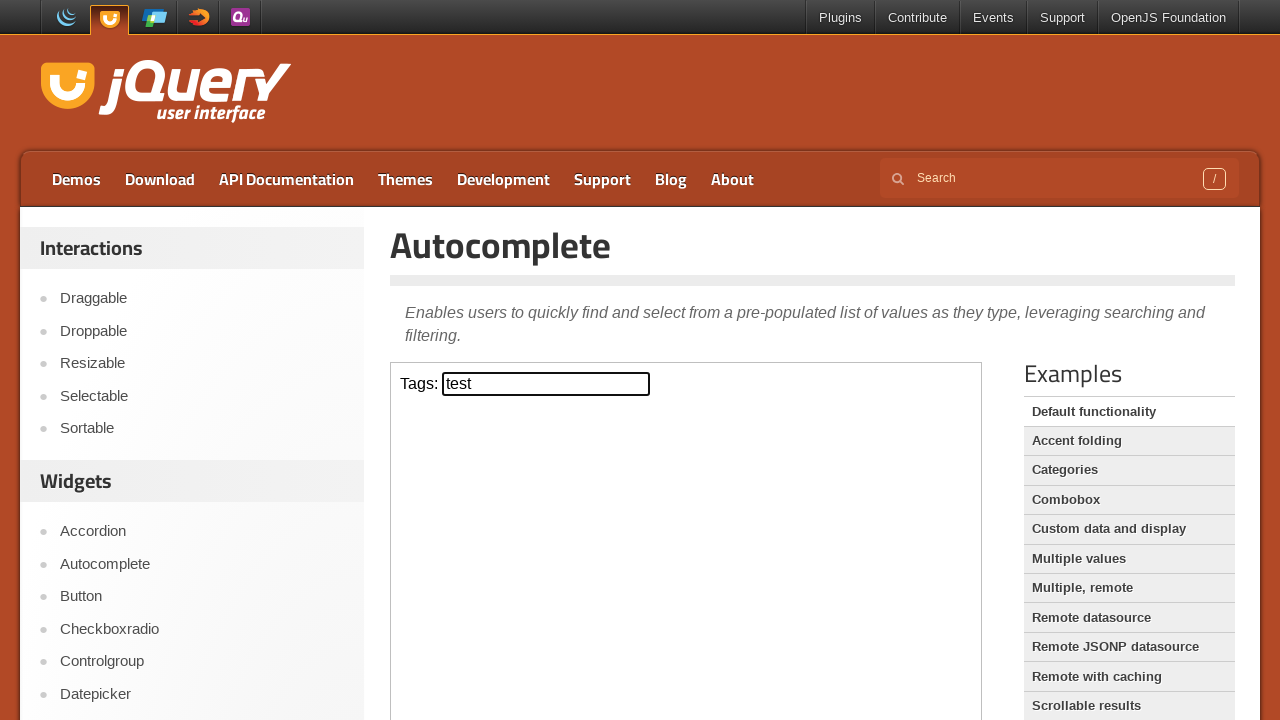

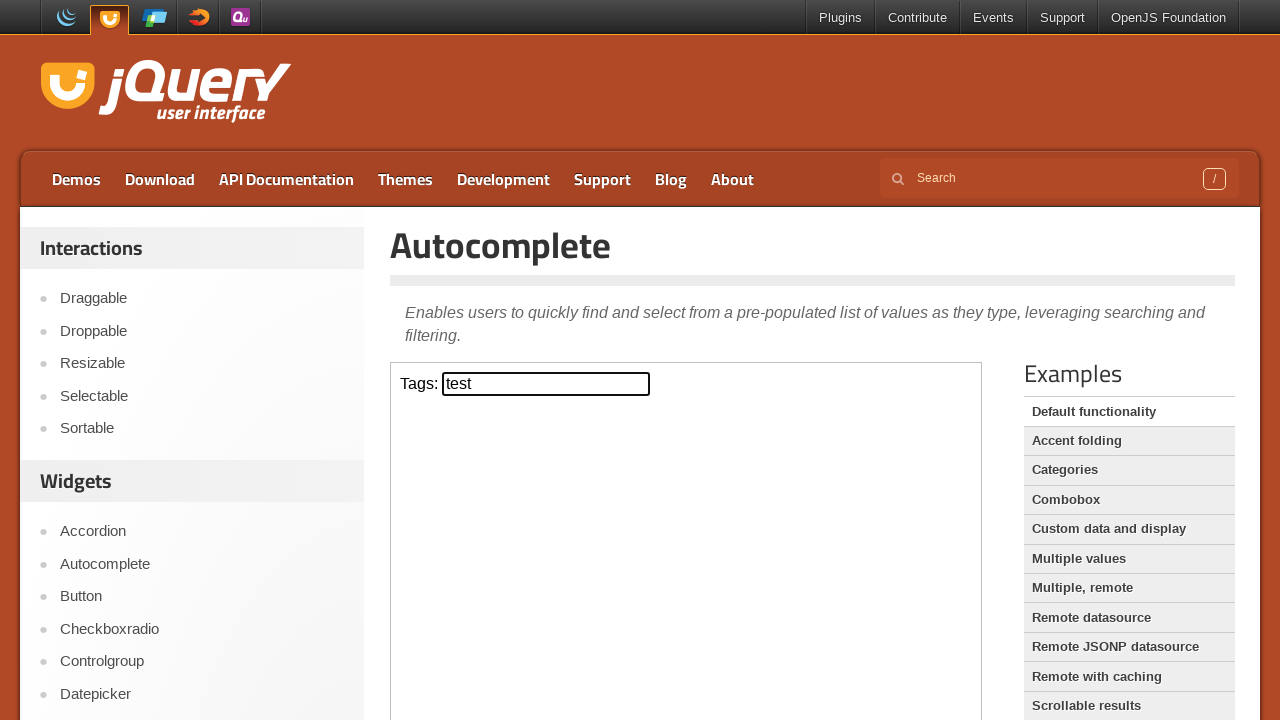